Tests that todo data persists after page reload

Starting URL: https://demo.playwright.dev/todomvc

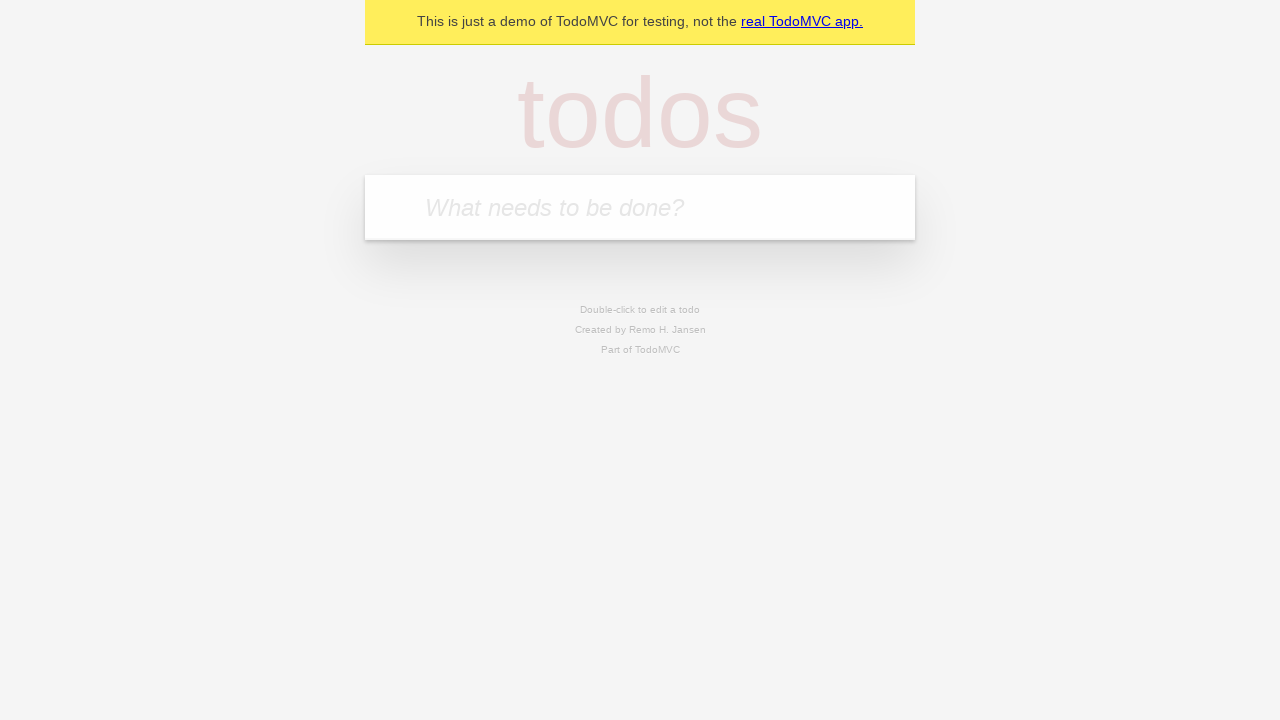

Filled todo input with 'buy some cheese' on internal:attr=[placeholder="What needs to be done?"i]
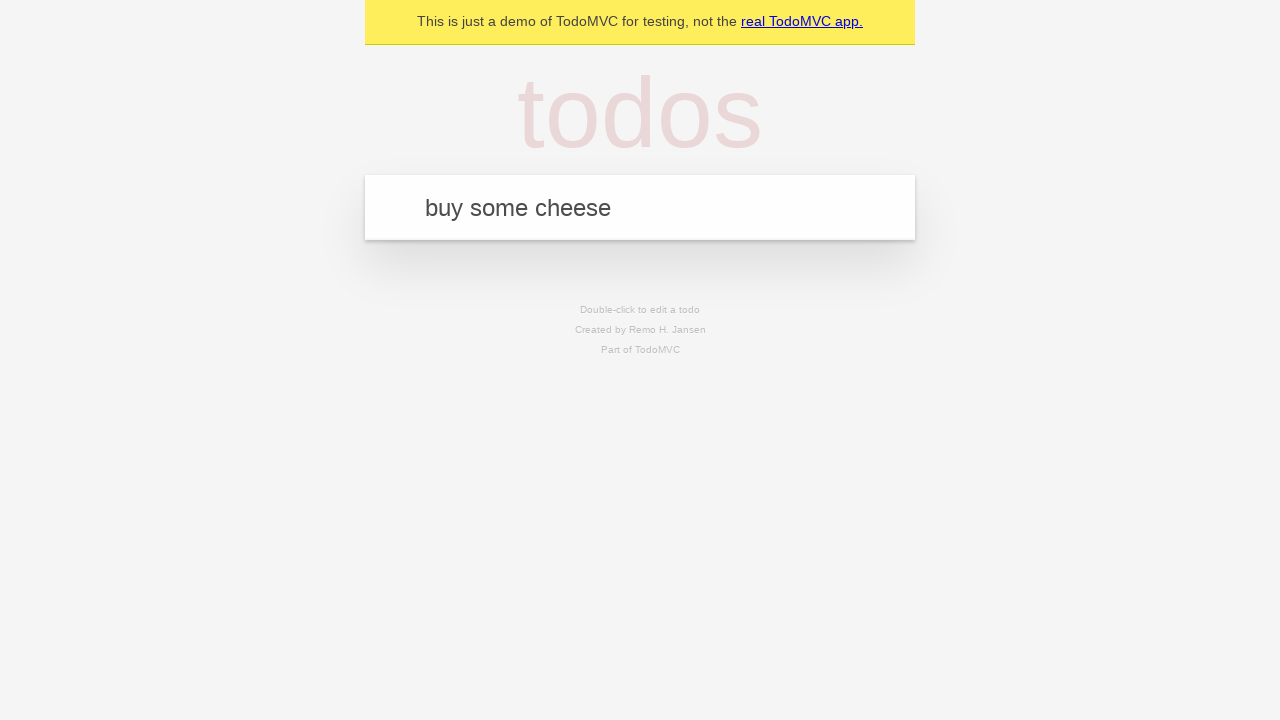

Pressed Enter to create first todo item on internal:attr=[placeholder="What needs to be done?"i]
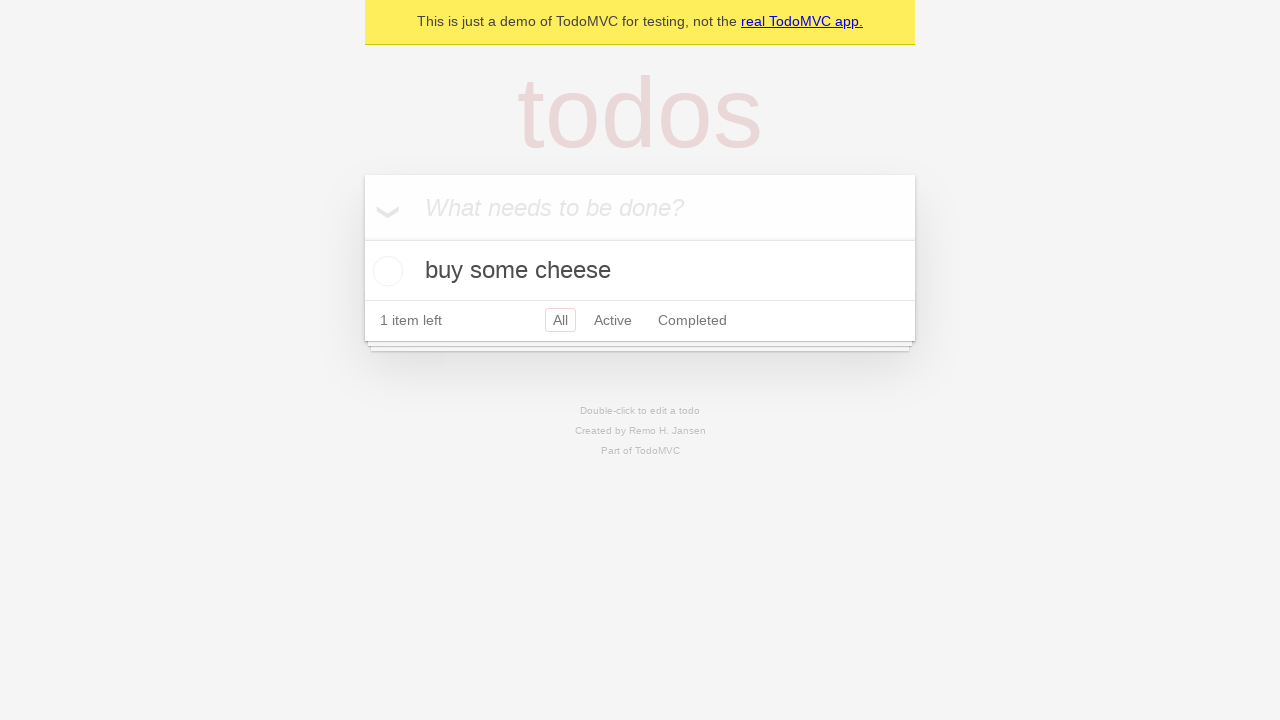

Filled todo input with 'feed the cat' on internal:attr=[placeholder="What needs to be done?"i]
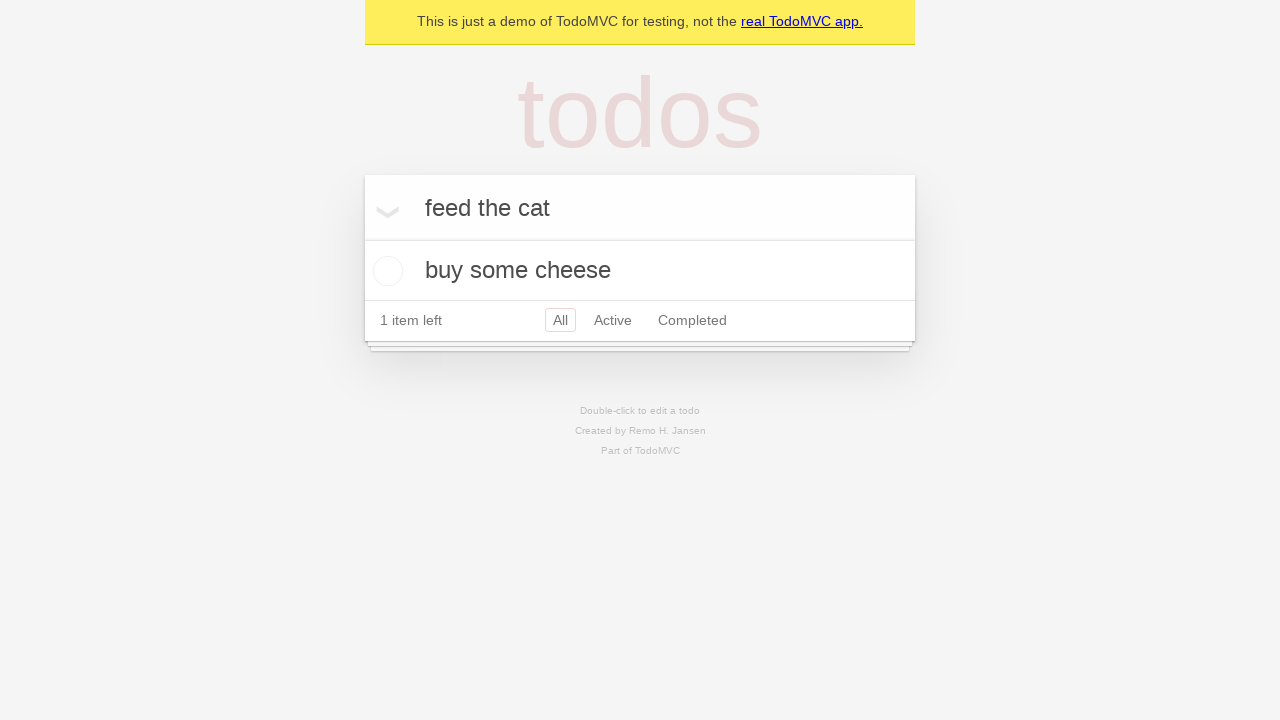

Pressed Enter to create second todo item on internal:attr=[placeholder="What needs to be done?"i]
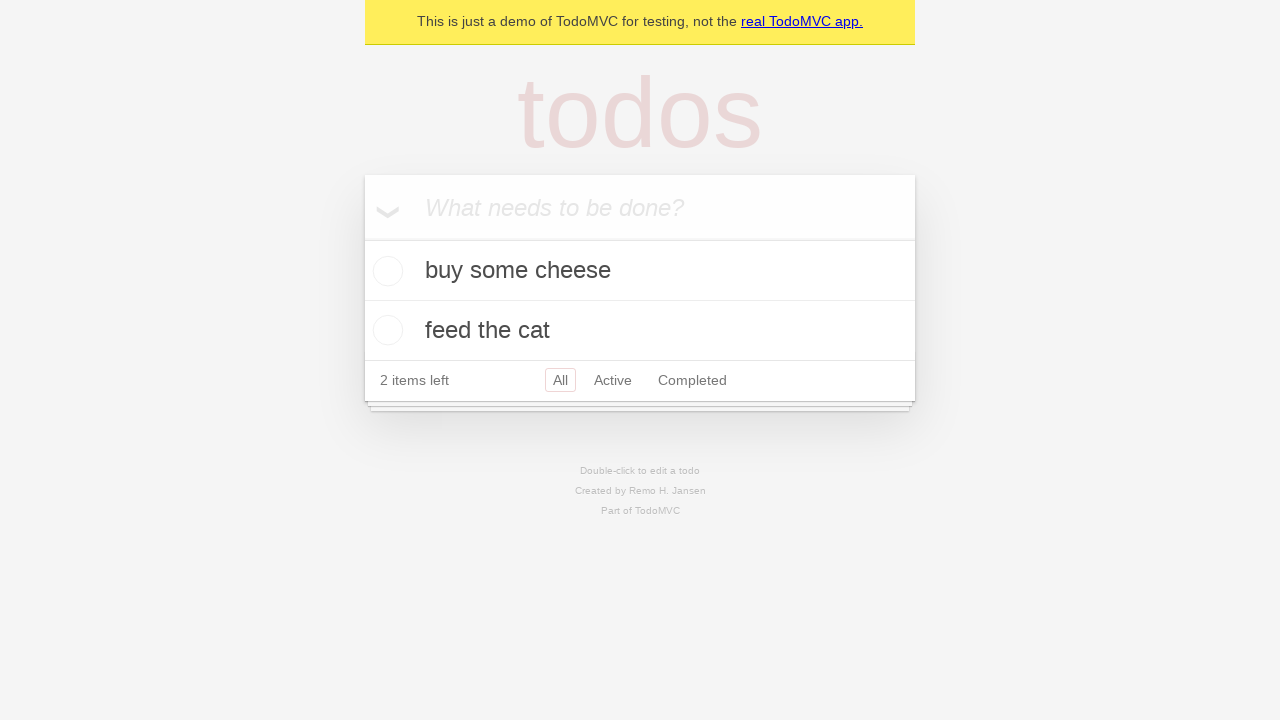

Checked the first todo item as complete at (385, 271) on internal:testid=[data-testid="todo-item"s] >> nth=0 >> internal:role=checkbox
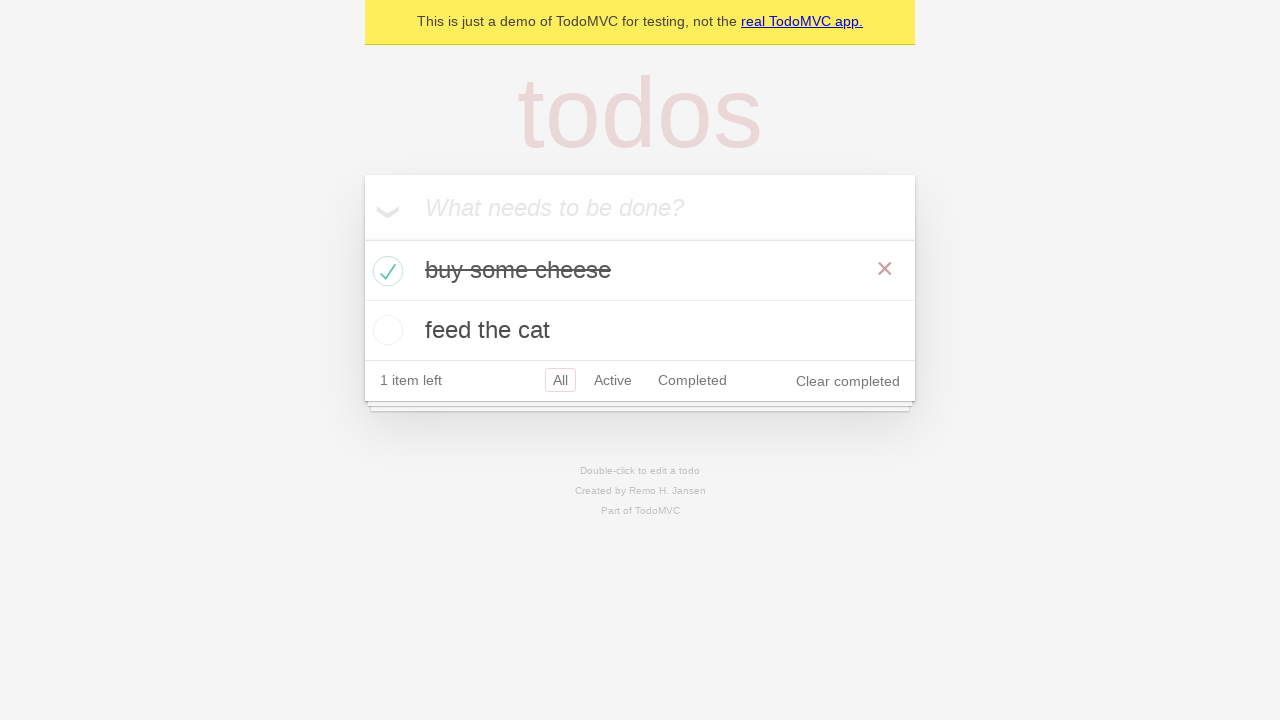

Reloaded the page to test data persistence
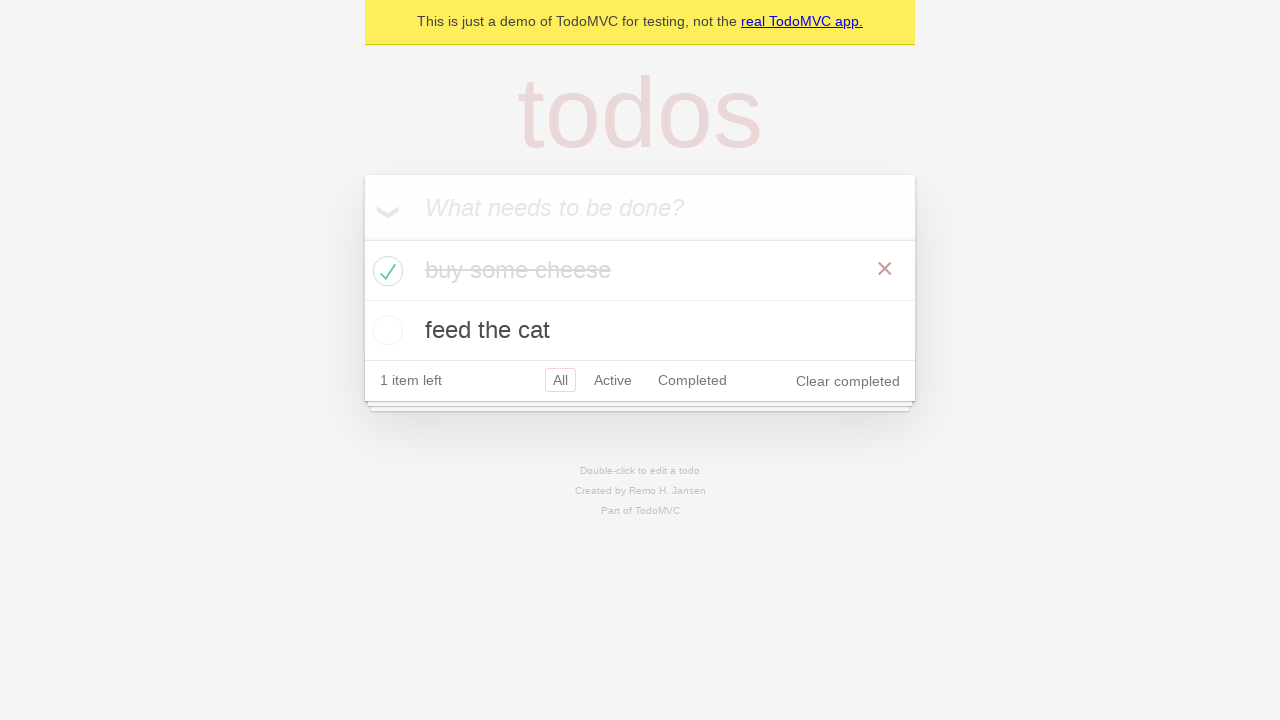

Todo items loaded after page reload
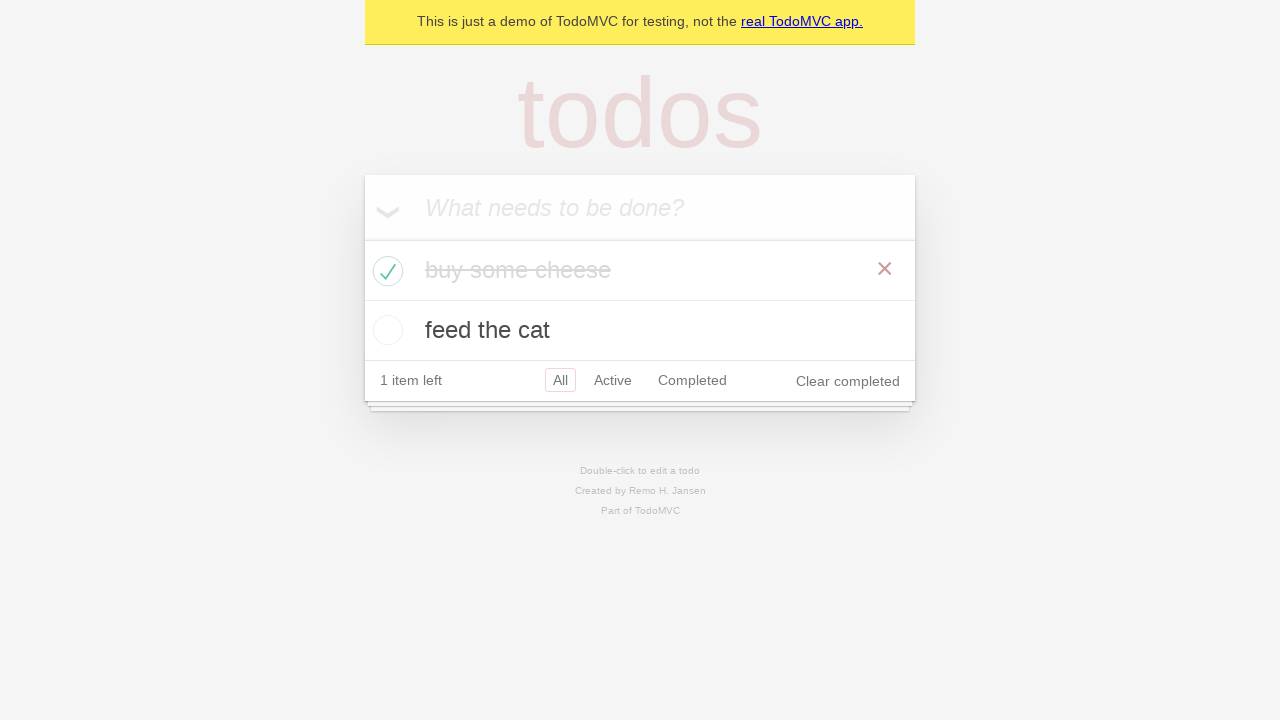

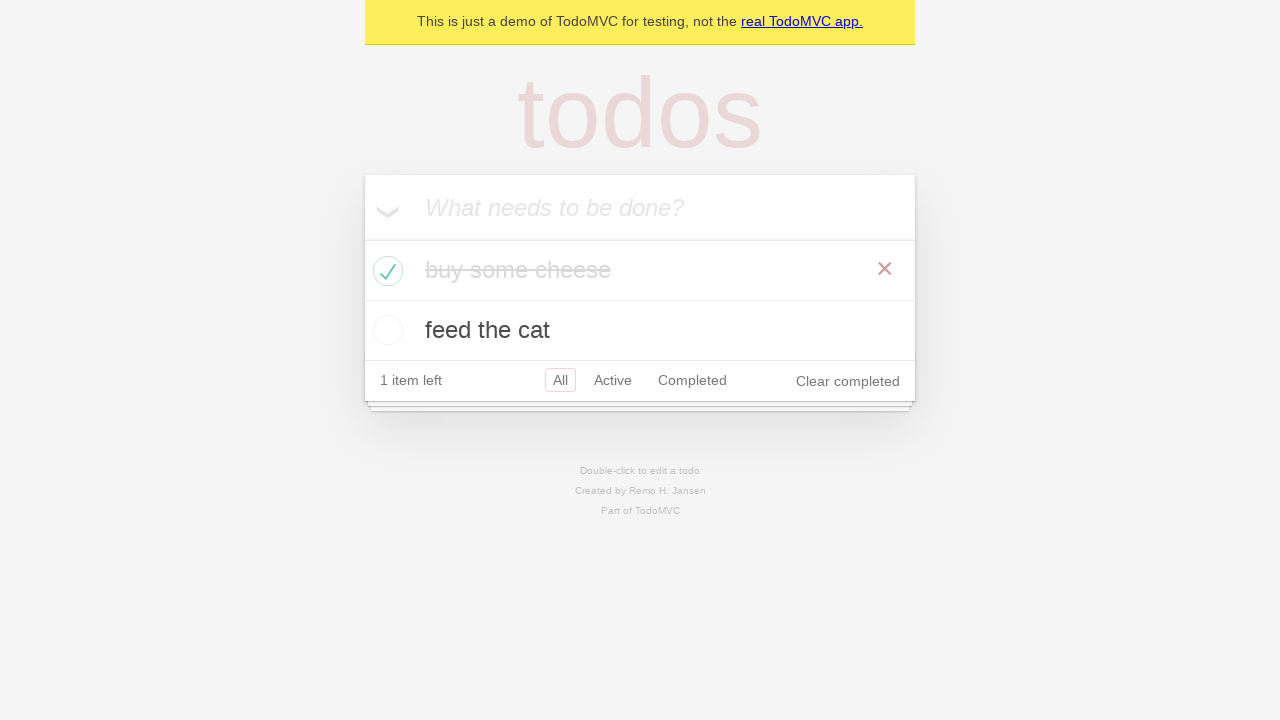